Tests creating a new task in a CRUD application by filling in a task name and content, then clicking the add button to submit the task.

Starting URL: https://klaudilag.github.io

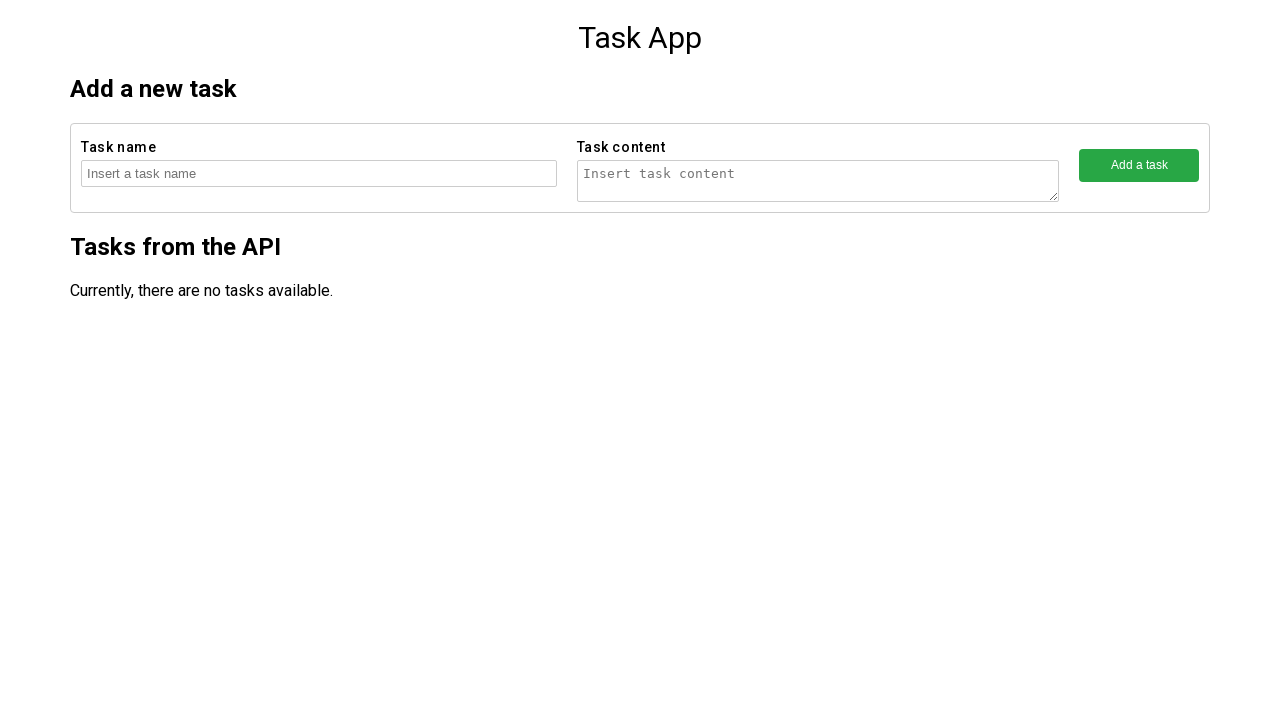

Filled task name field with 'Task number 94529' on //form[contains(@action,'createTask')]/fieldset[1]/input
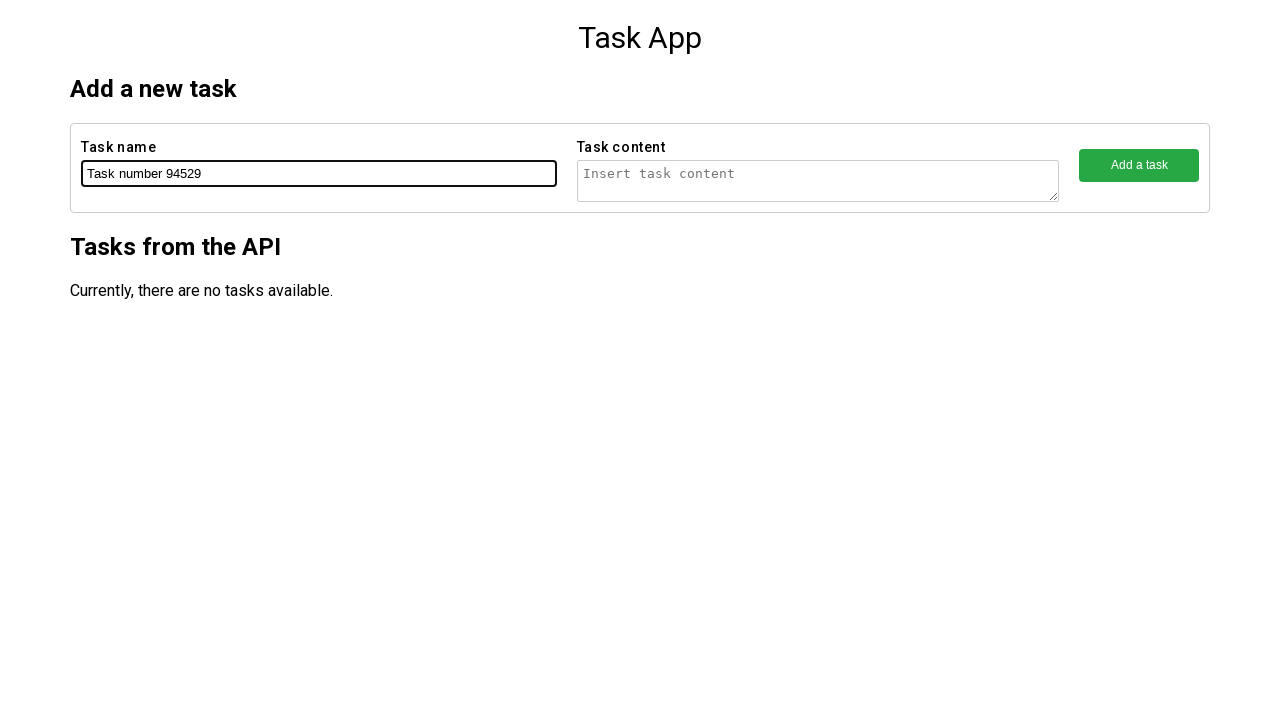

Filled task content field with 'Task number 94529 content' on //form[contains(@action,'createTask')]/fieldset[2]/textarea
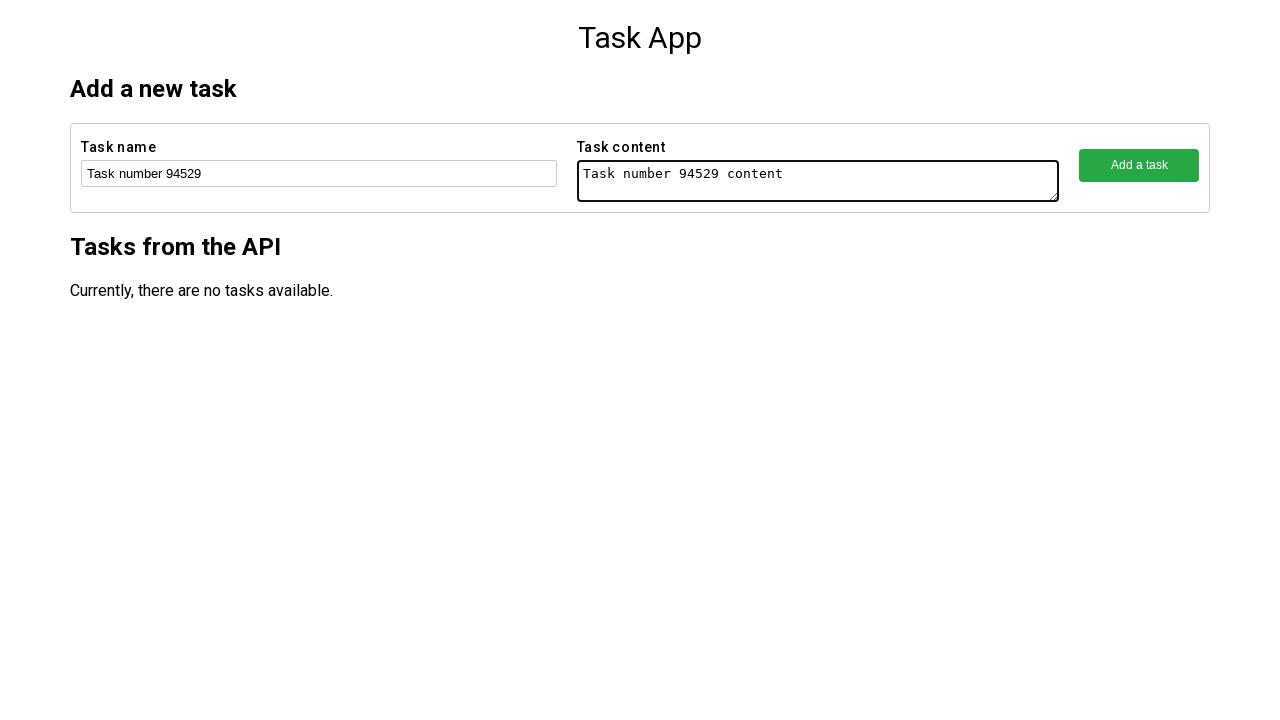

Clicked the add button to submit the task at (1139, 165) on xpath=//form[contains(@action,'createTask')]/fieldset[3]/button
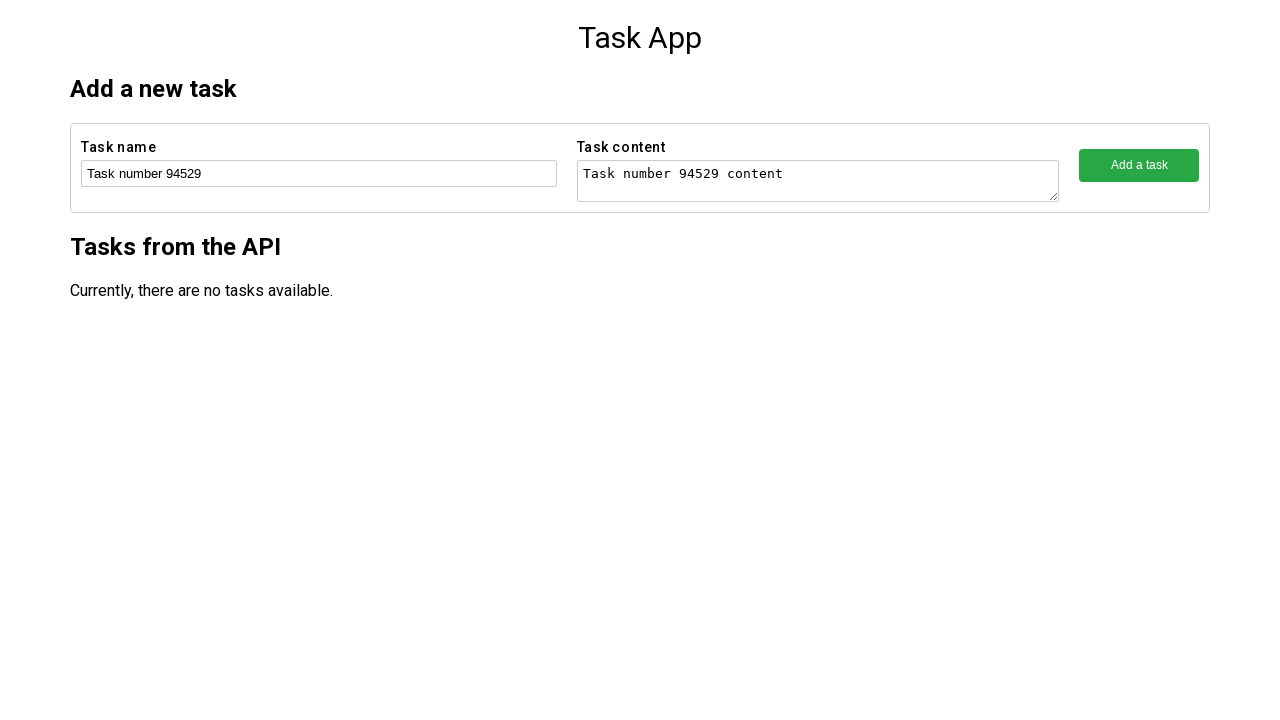

Waited 2 seconds for task creation to complete
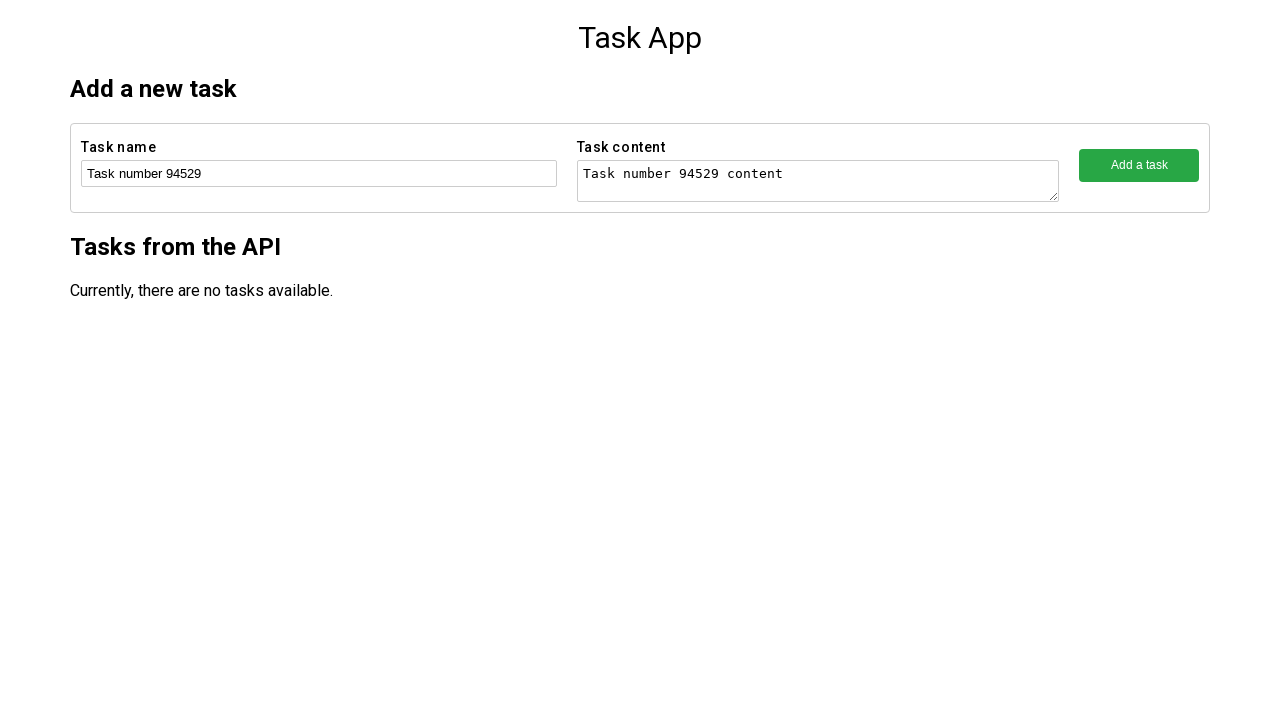

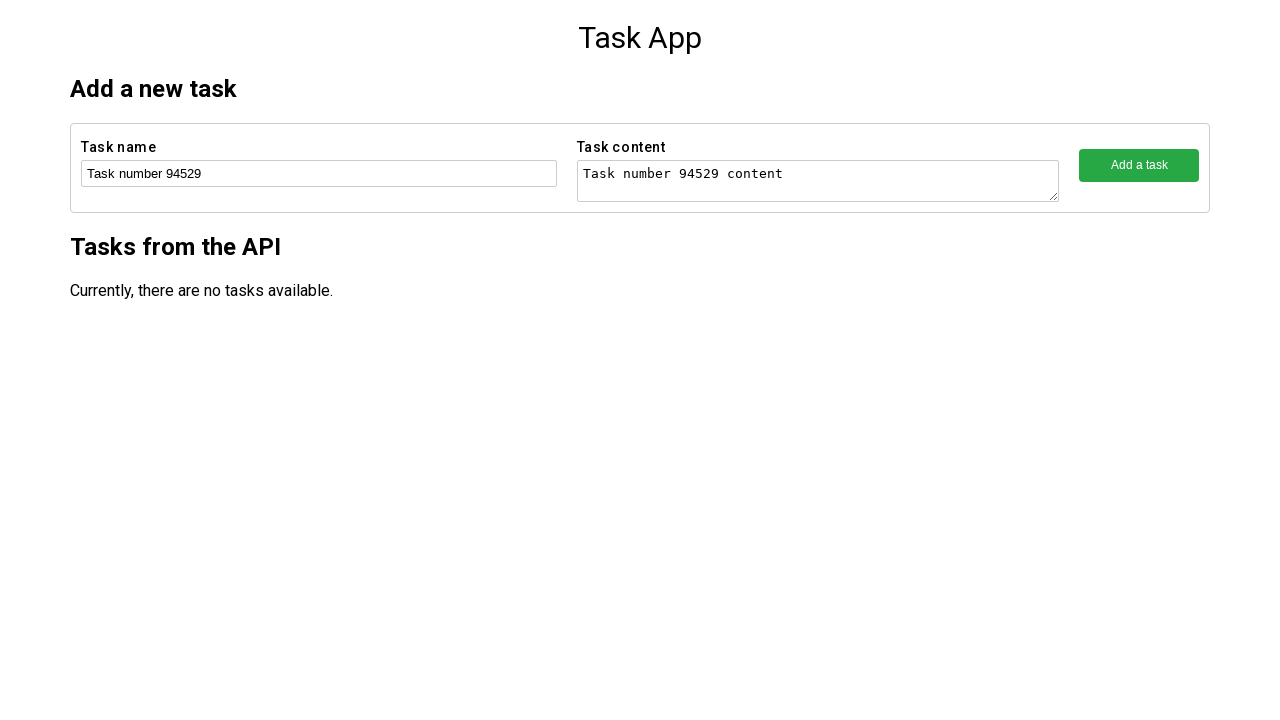